Tests scrolling functionality on a practice page by scrolling the window and a fixed table element, then verifies the sum of values in the table matches the displayed total

Starting URL: https://rahulshettyacademy.com/AutomationPractice/

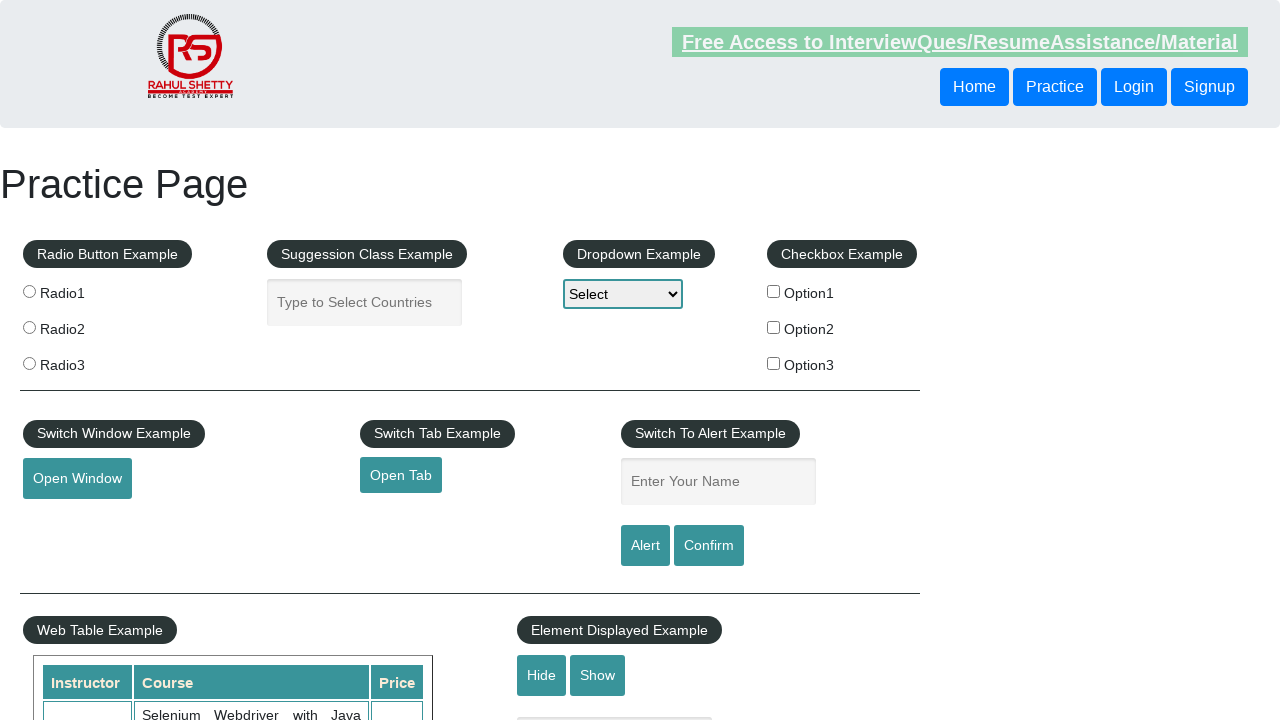

Scrolled window down by 500 pixels
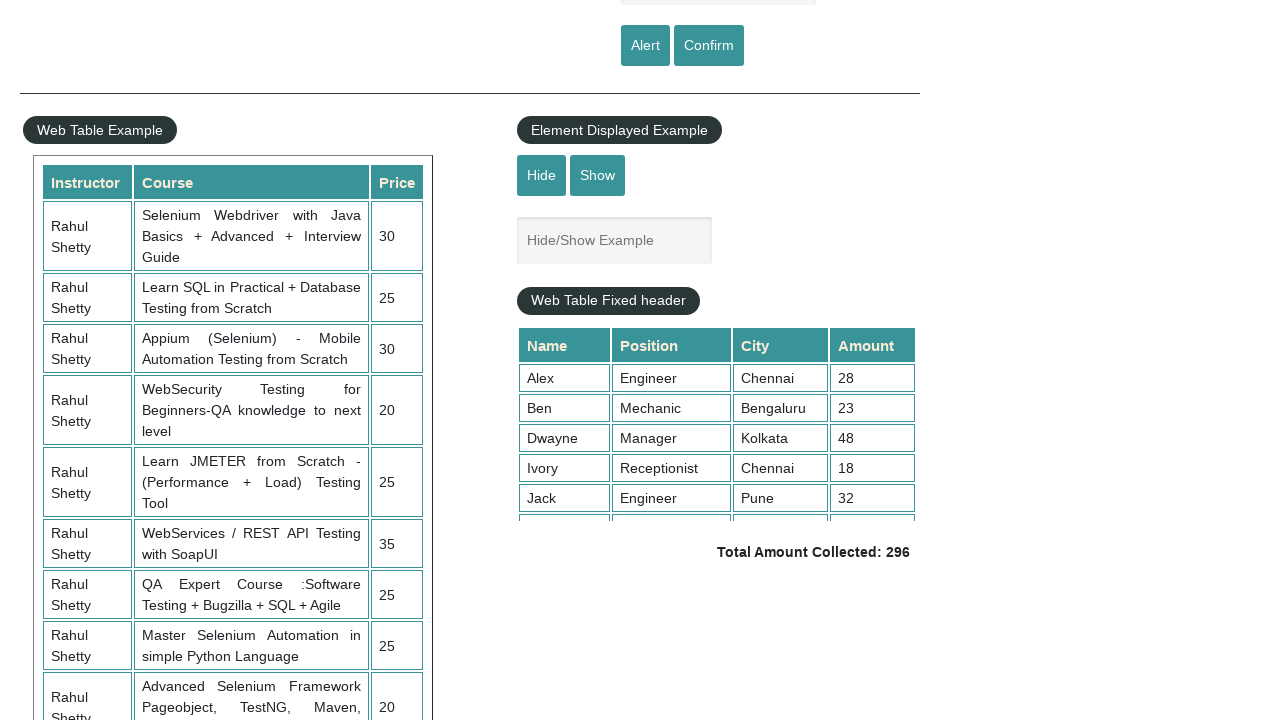

Waited 1 second for scroll animation to complete
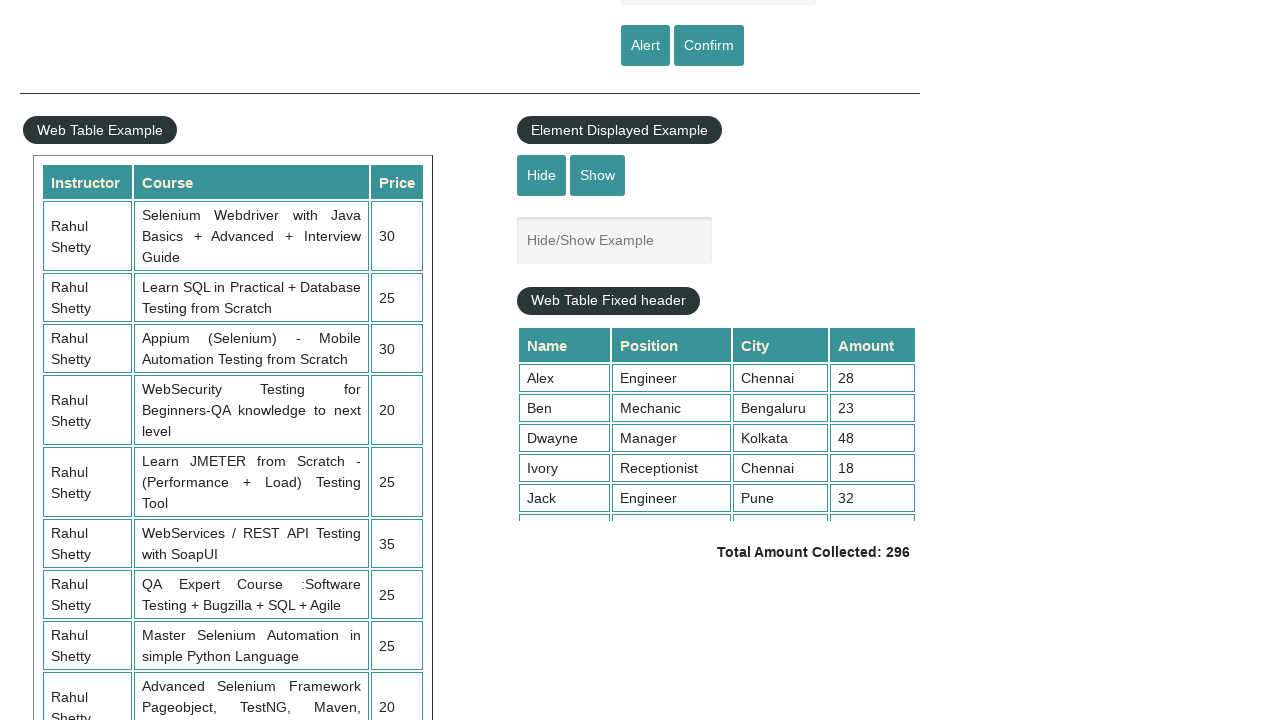

Scrolled fixed table element down to position 5000
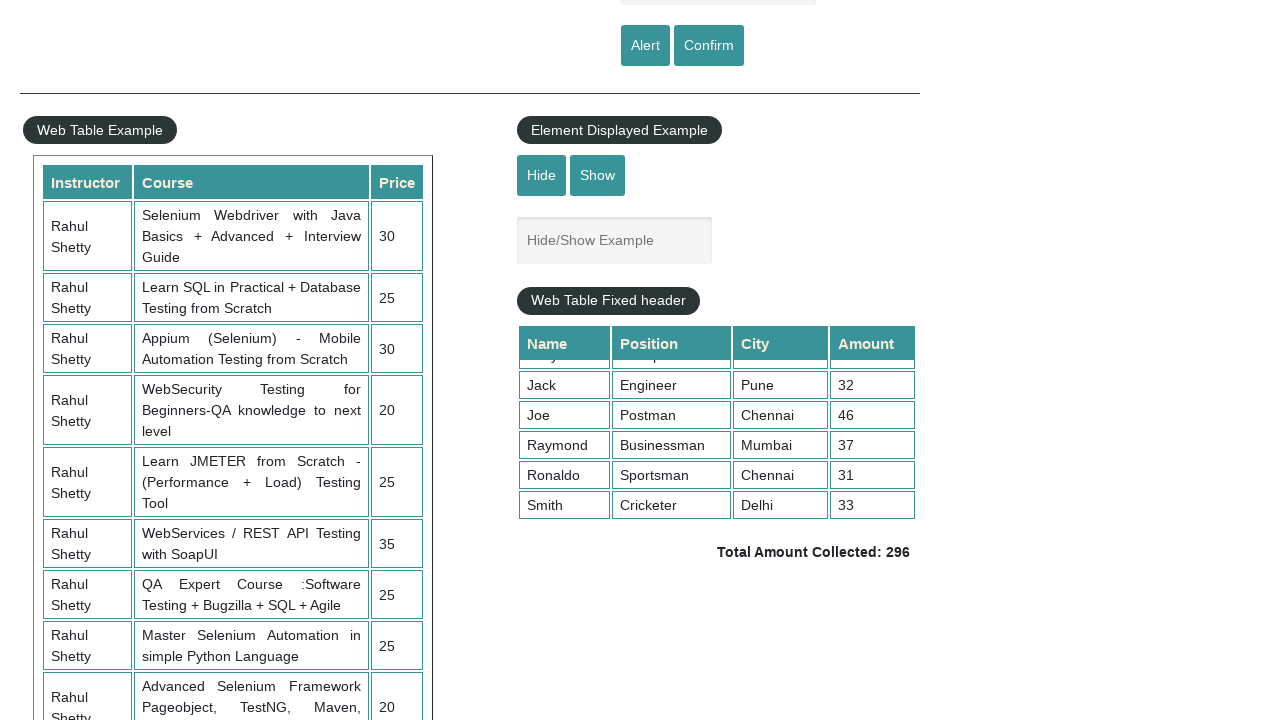

Waited for table cells in 4th column to be visible
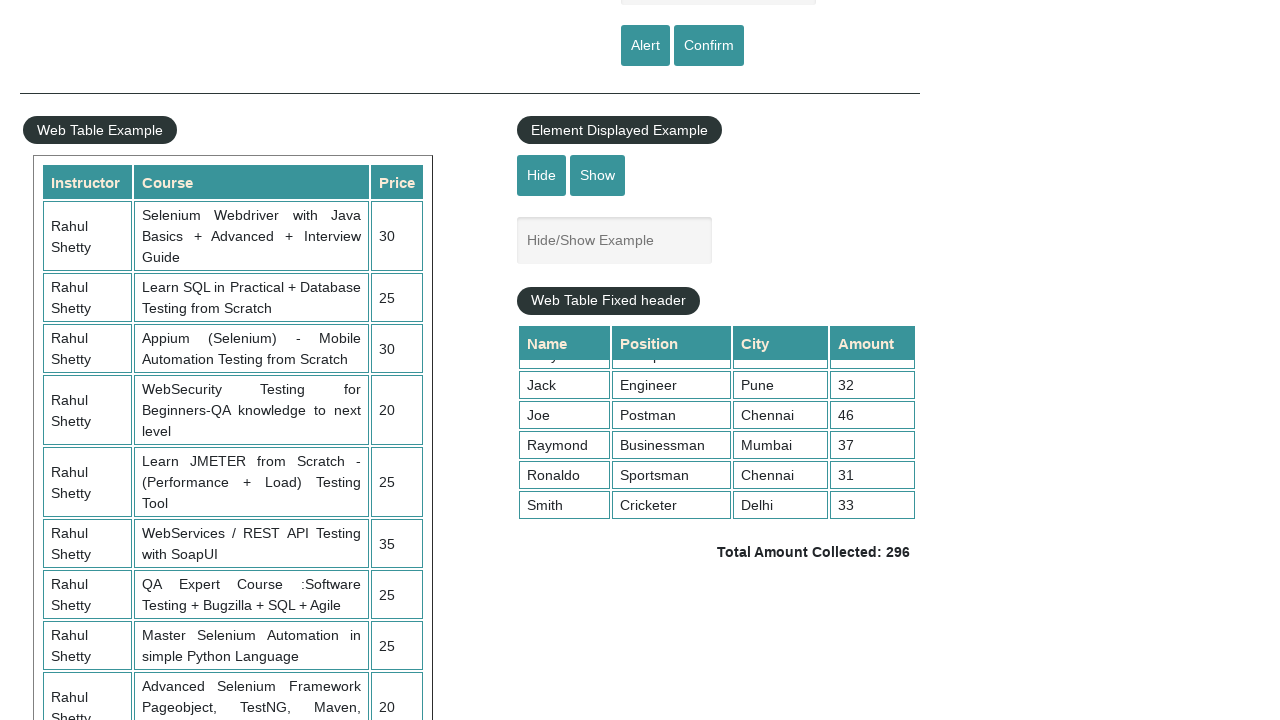

Retrieved all value cells from the 4th column of the table
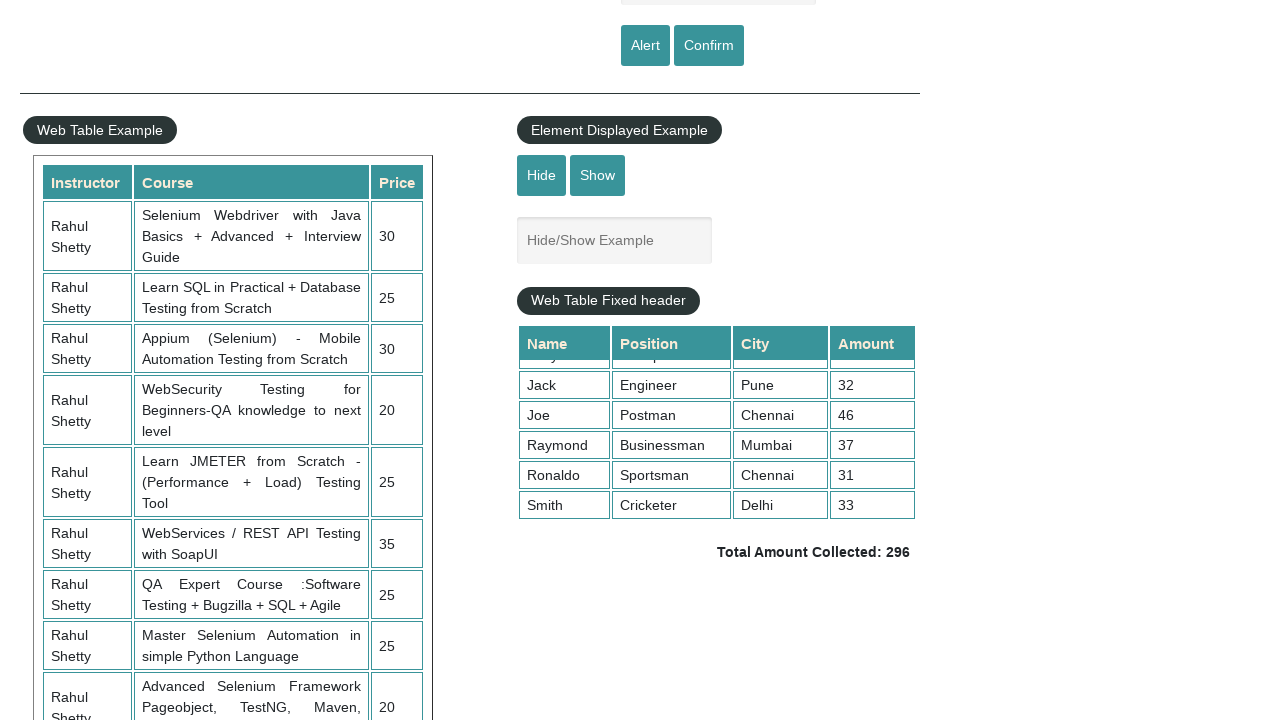

Calculated sum of all table values: 296
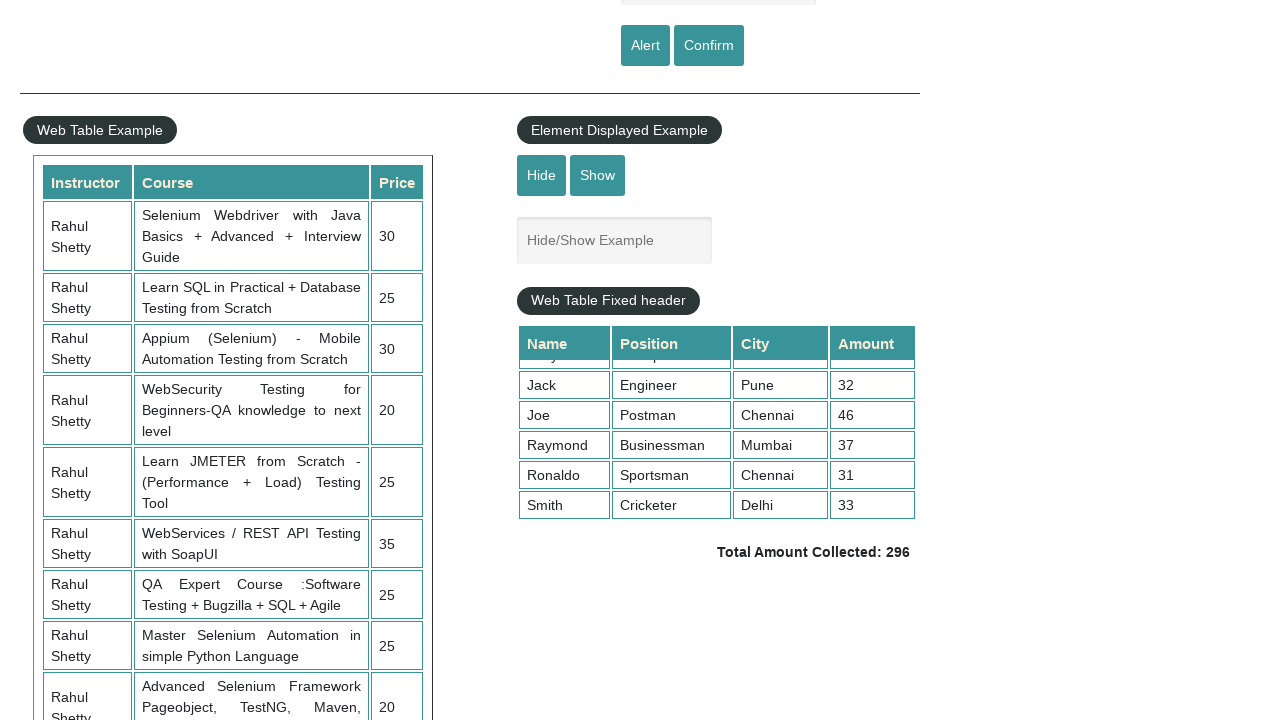

Retrieved the displayed total amount element
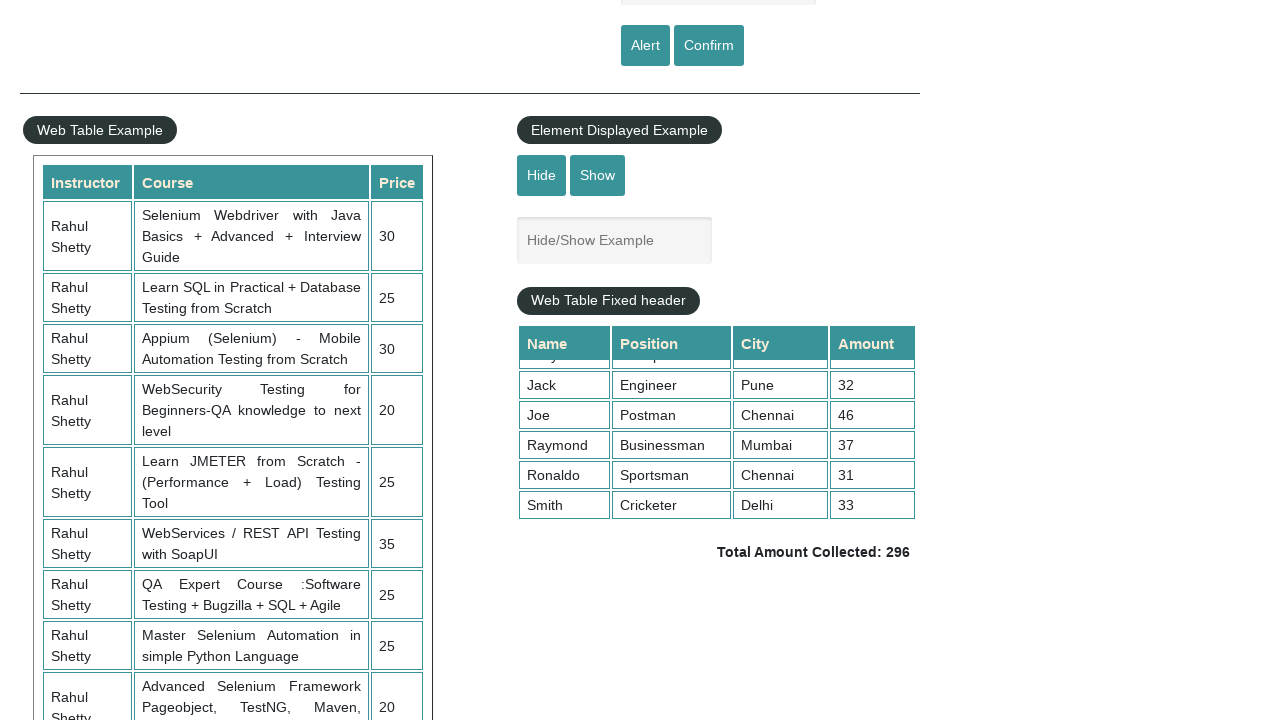

Parsed displayed total amount: 296
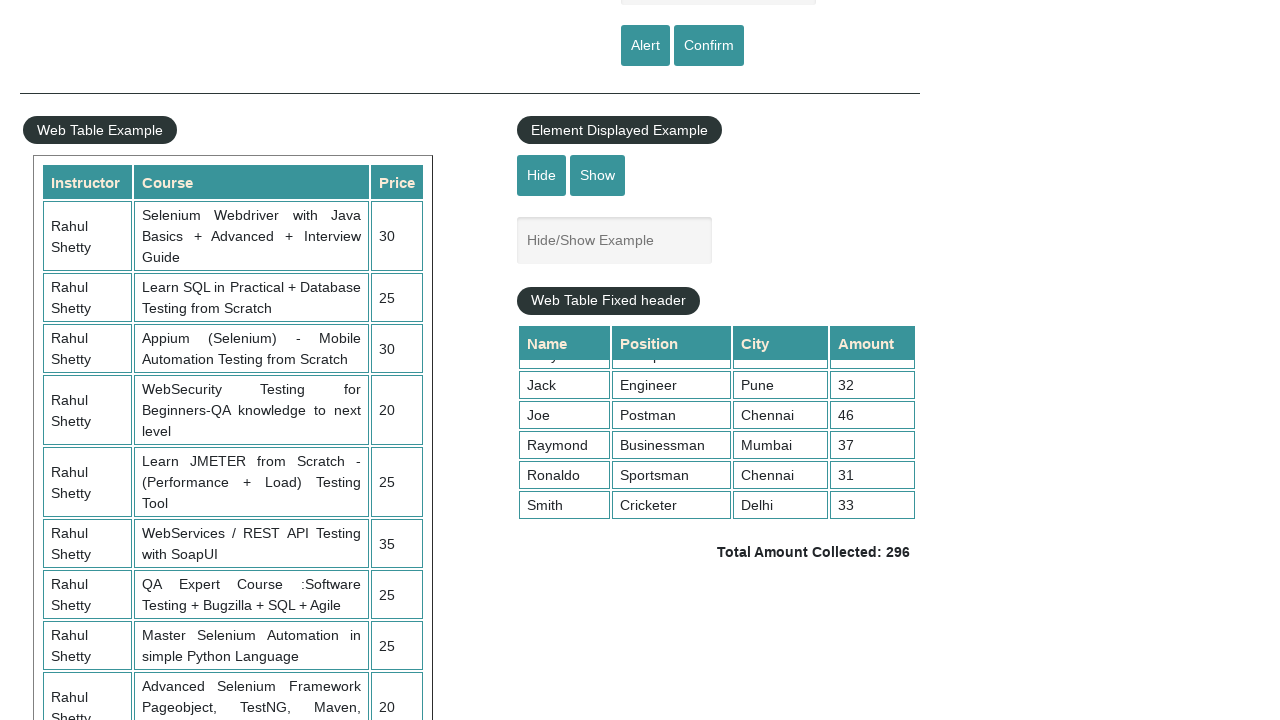

Verified that calculated sum (296) matches displayed total (296)
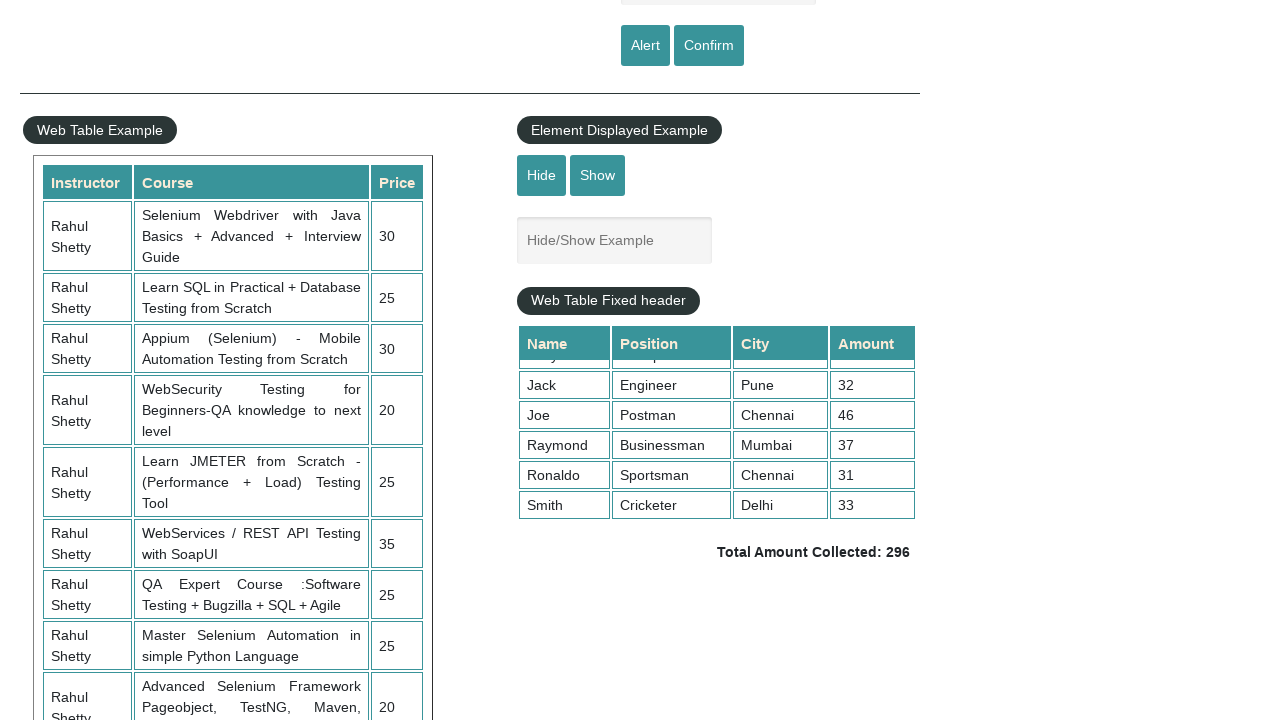

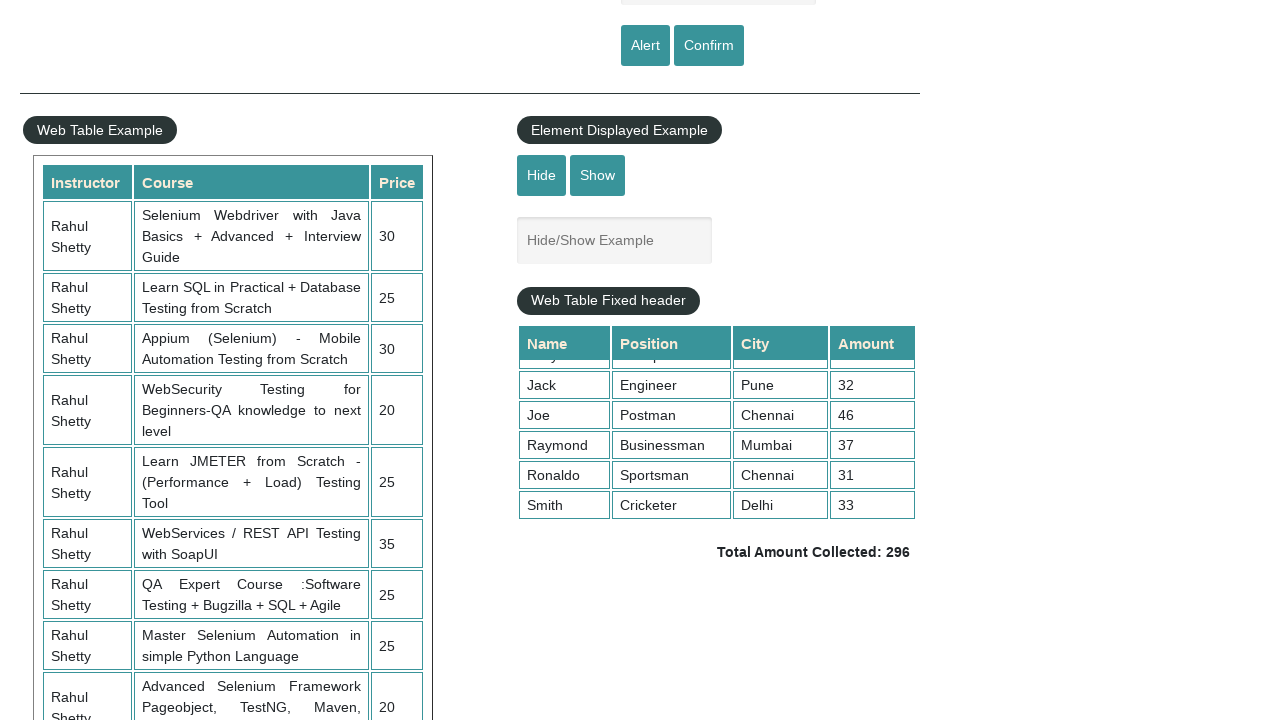